Tests JavaScript alert handling by triggering a confirm dialog and accepting it

Starting URL: https://v1.training-support.net/selenium/javascript-alerts

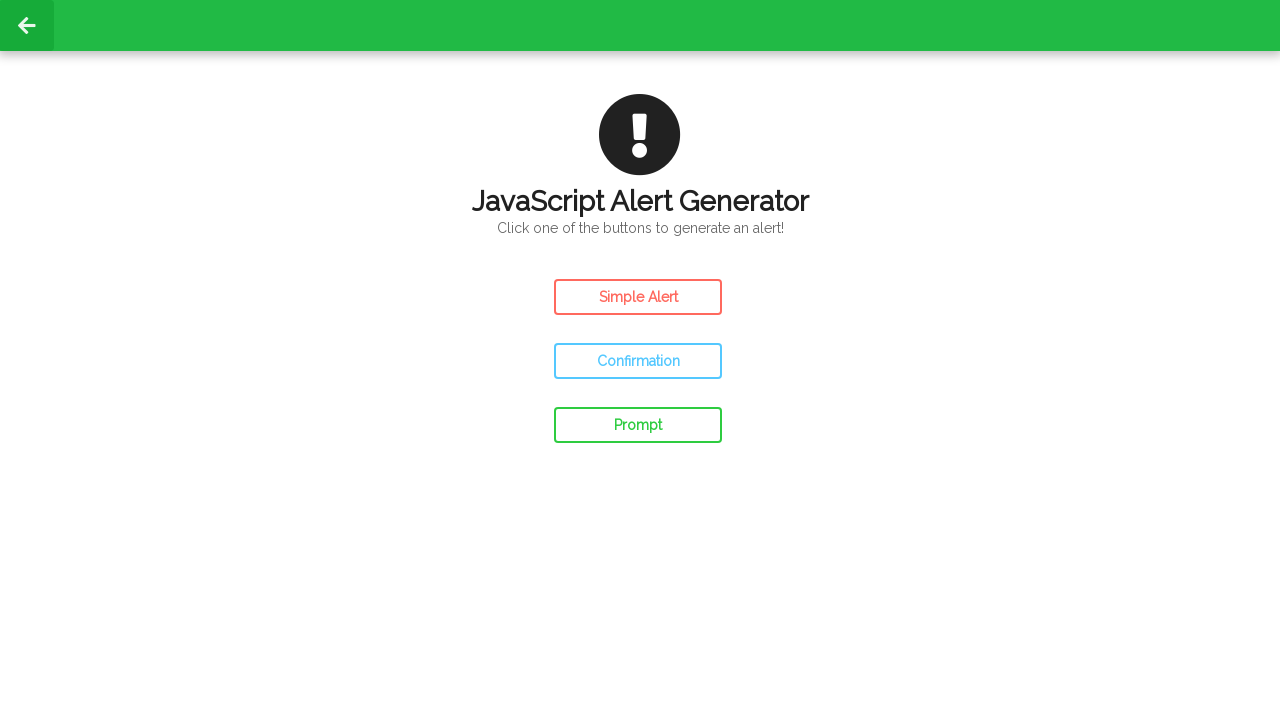

Clicked confirm button to trigger the confirm dialog at (638, 361) on #confirm
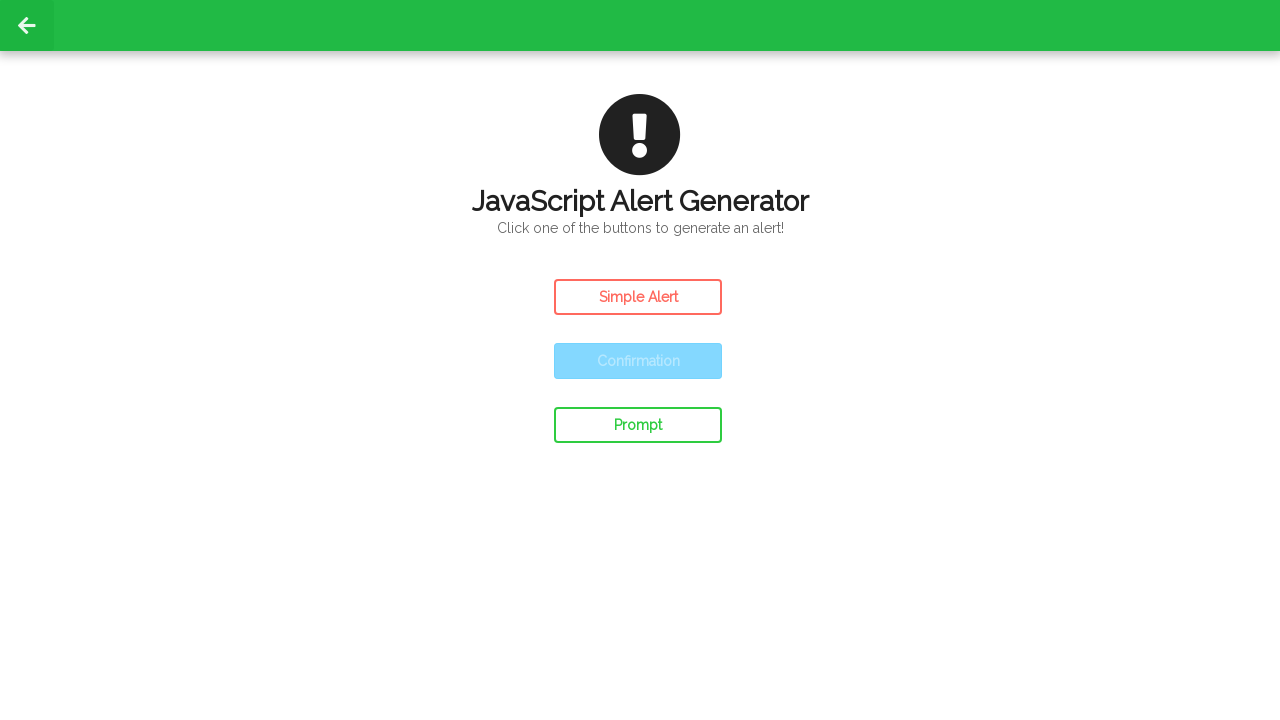

Set up dialog handler to accept the confirm dialog
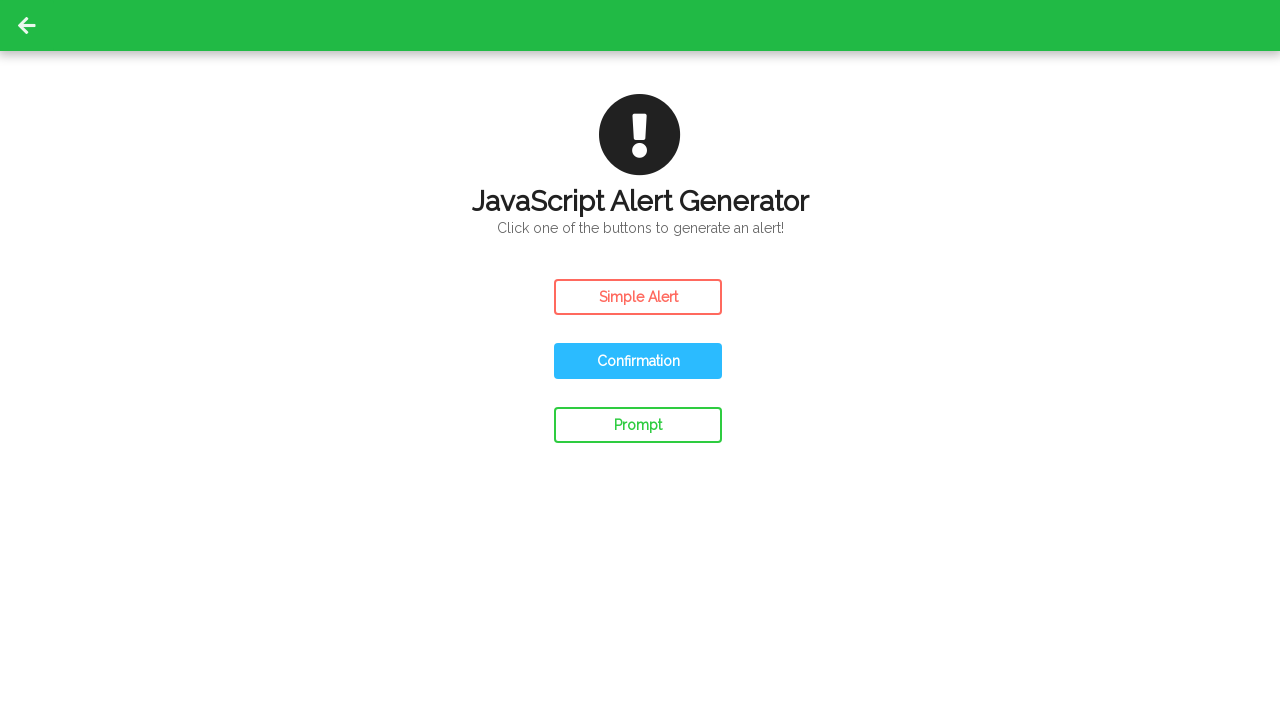

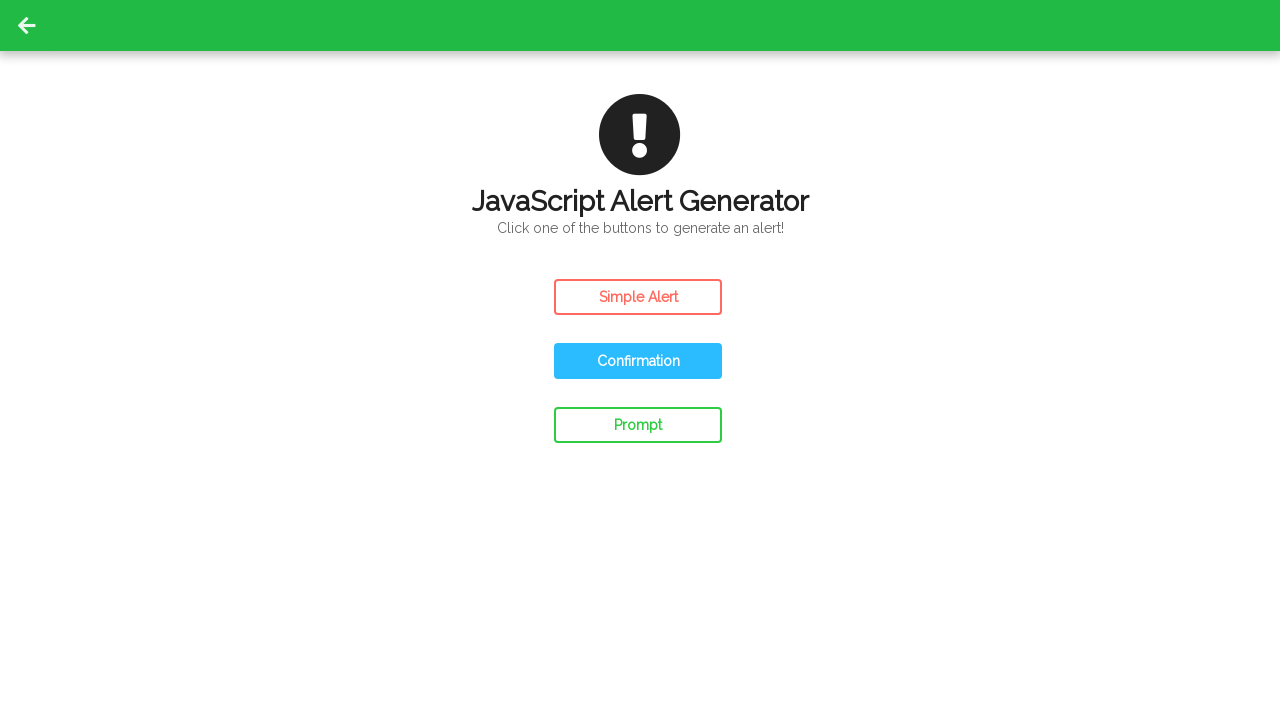